Tests that new todo items are appended to the bottom of the list by creating 3 items and verifying the count

Starting URL: https://demo.playwright.dev/todomvc

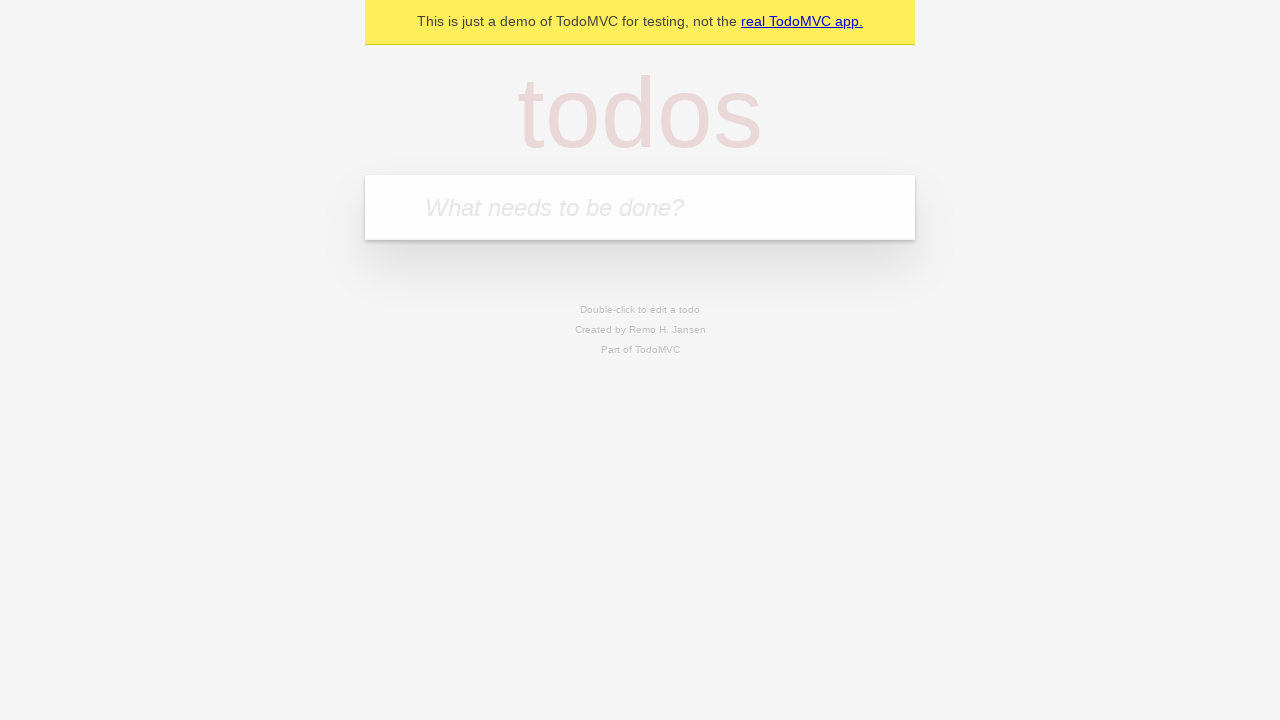

Located the 'What needs to be done?' input field
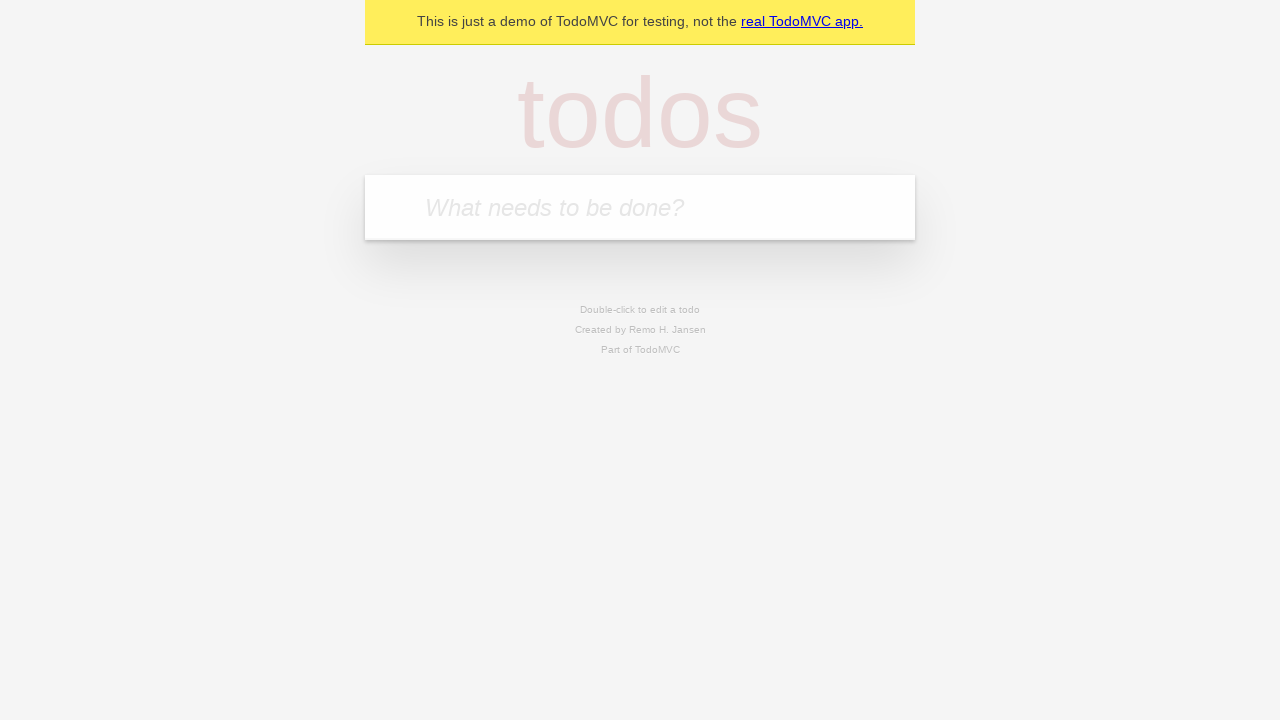

Filled input with 'buy some cheese' on internal:attr=[placeholder="What needs to be done?"i]
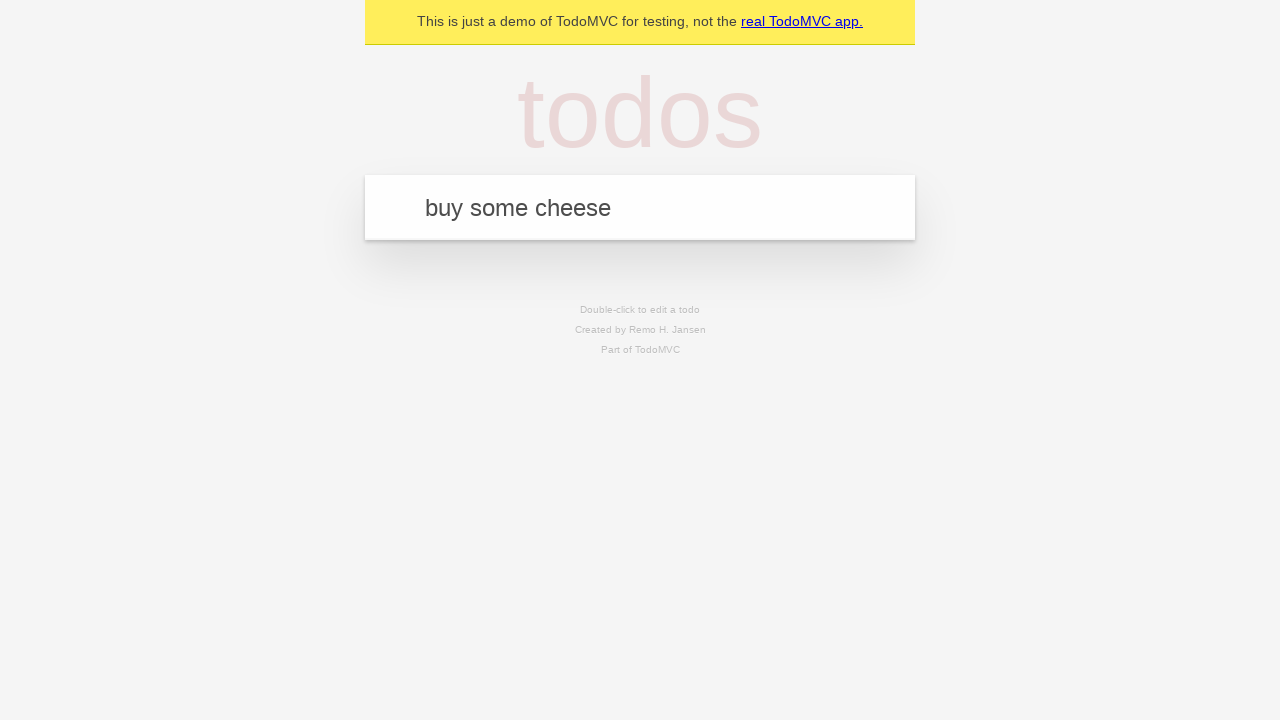

Pressed Enter to create first todo item on internal:attr=[placeholder="What needs to be done?"i]
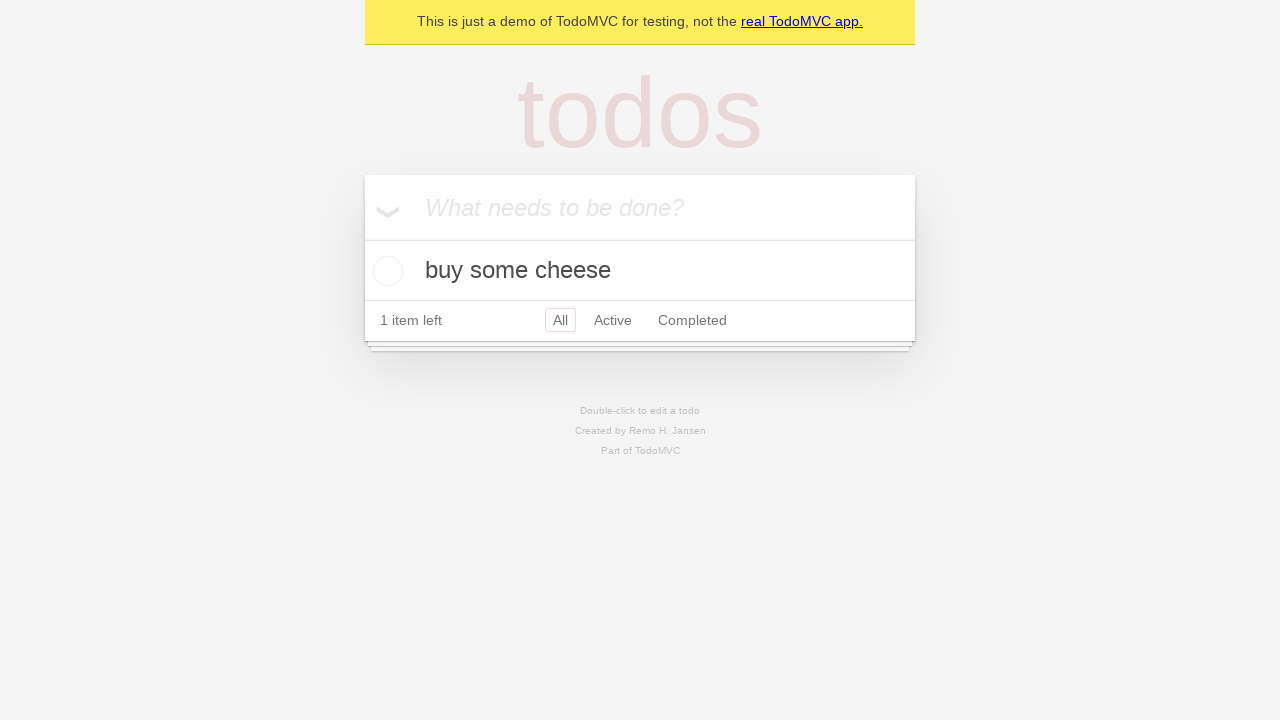

Filled input with 'feed the cat' on internal:attr=[placeholder="What needs to be done?"i]
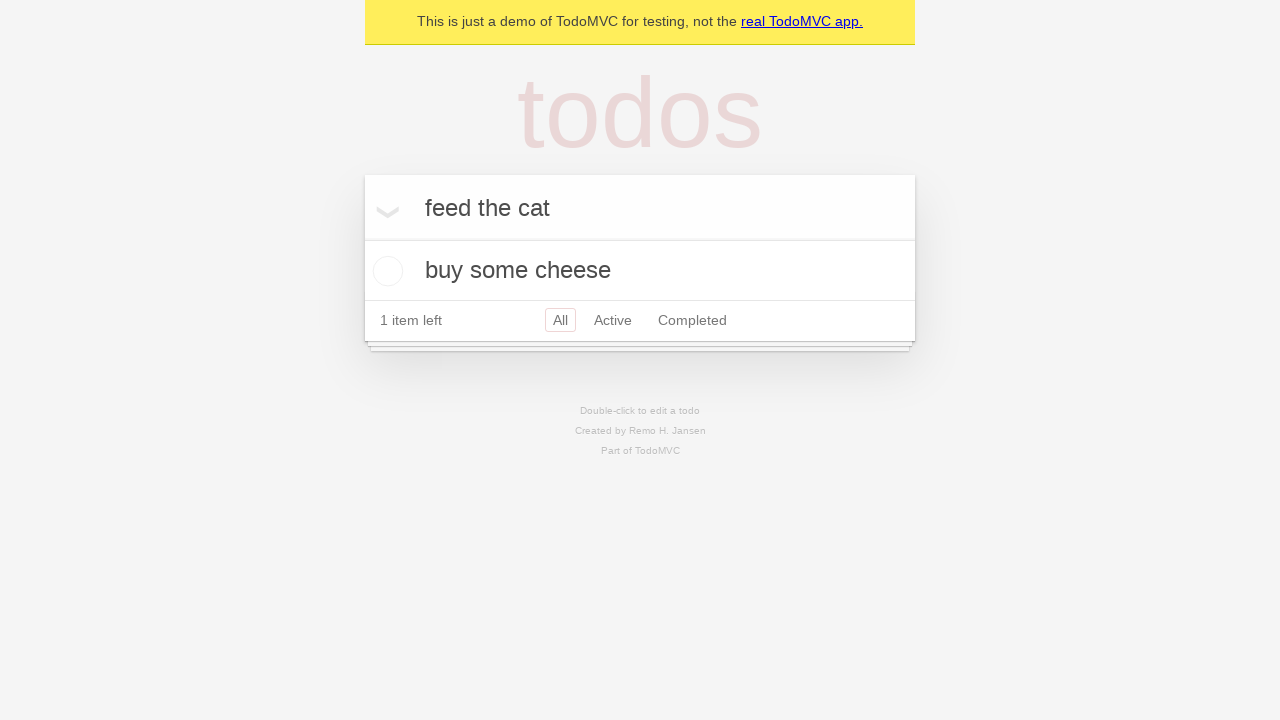

Pressed Enter to create second todo item on internal:attr=[placeholder="What needs to be done?"i]
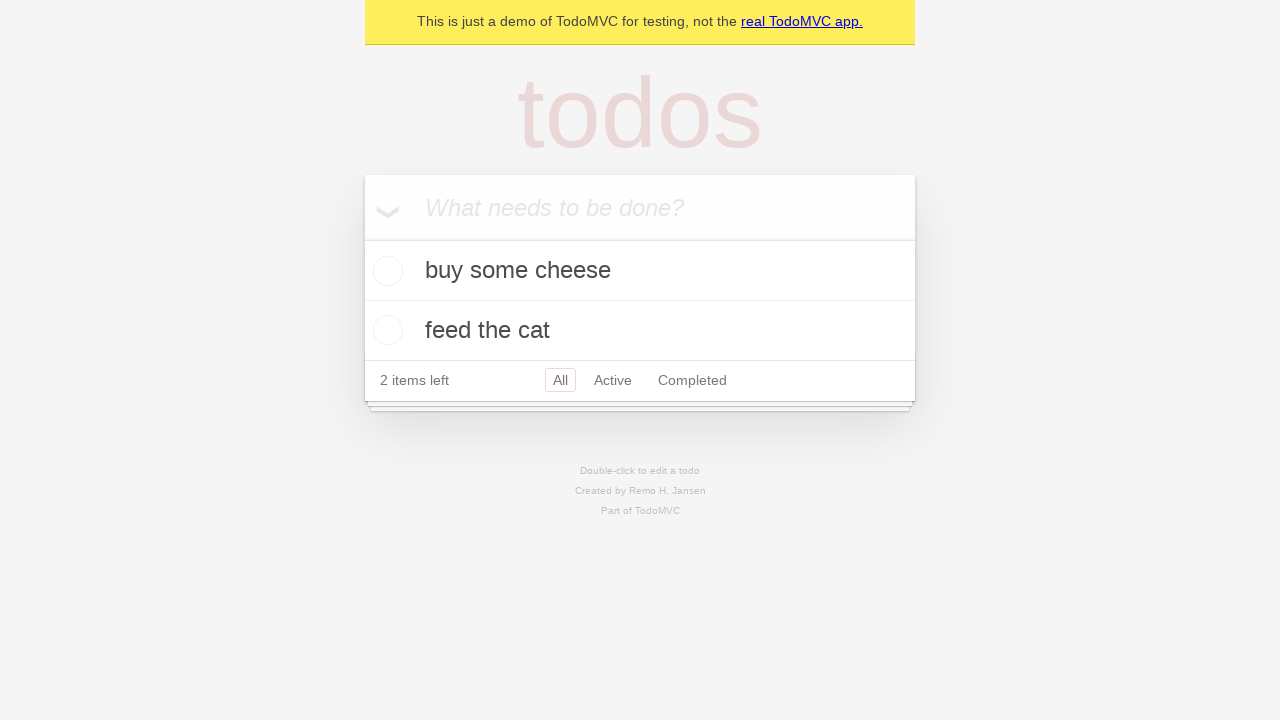

Filled input with 'book a doctors appointment' on internal:attr=[placeholder="What needs to be done?"i]
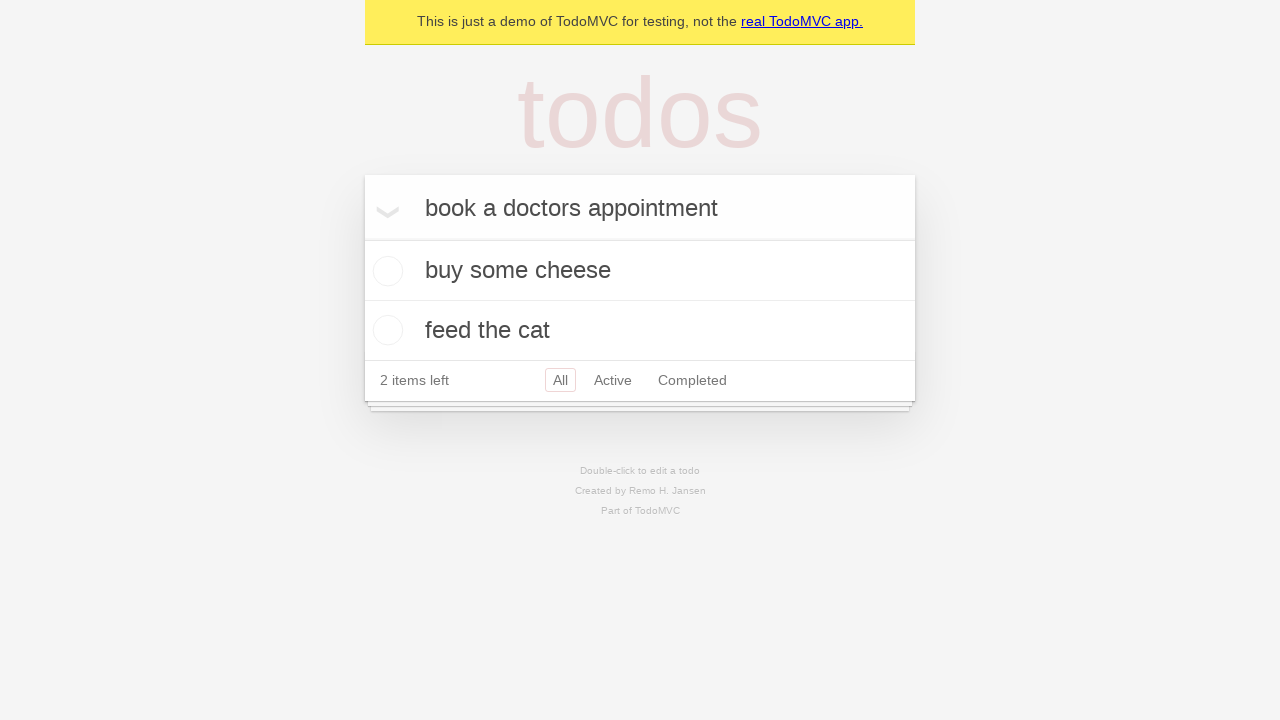

Pressed Enter to create third todo item on internal:attr=[placeholder="What needs to be done?"i]
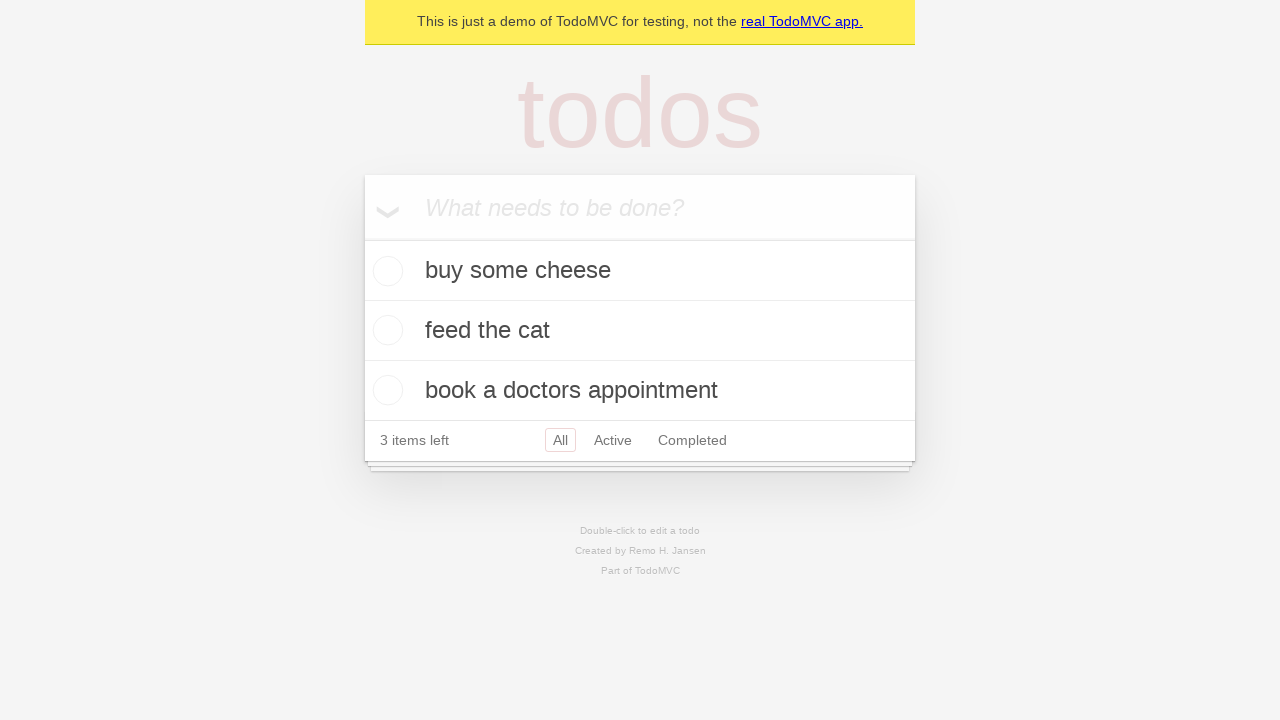

Verified that '3 items left' counter is displayed
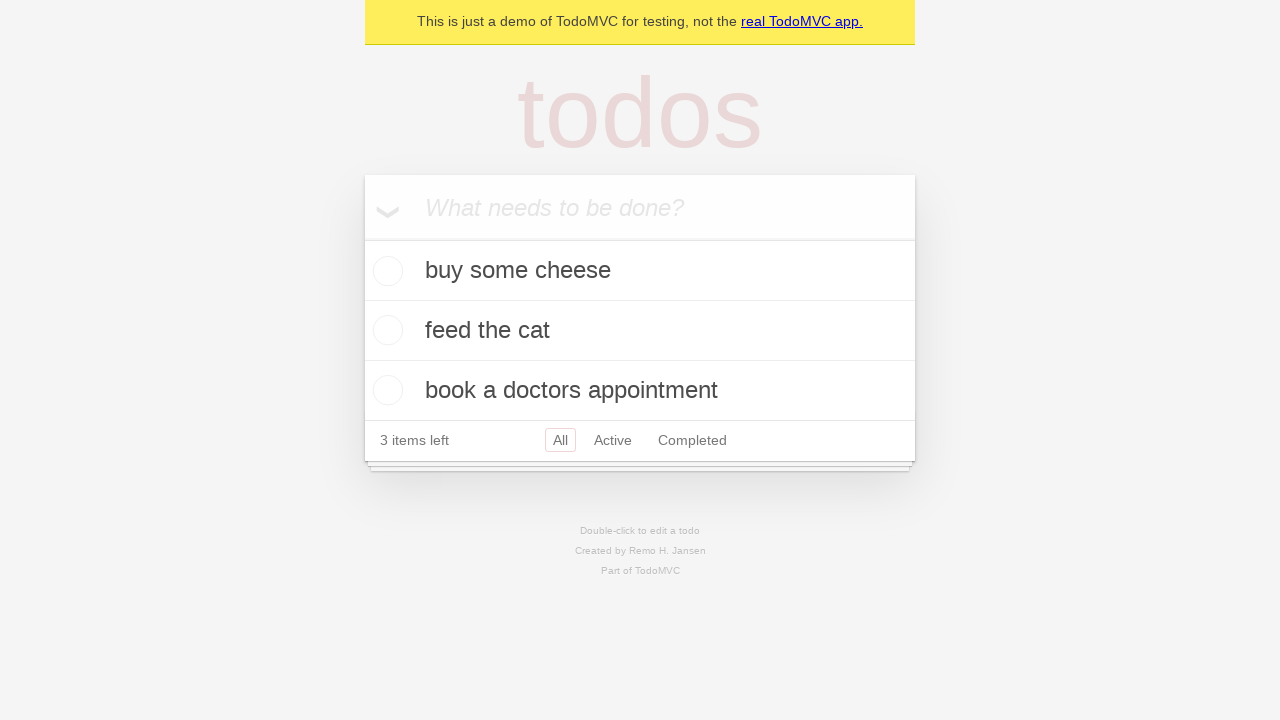

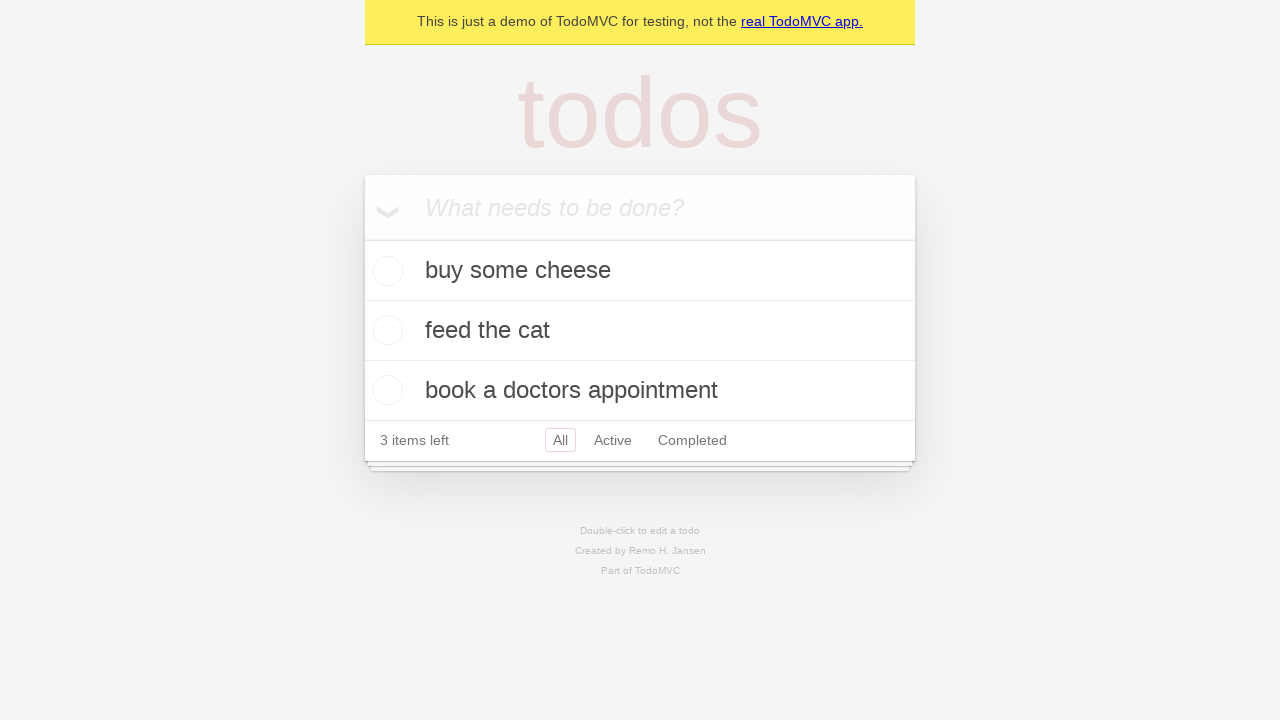